Tests handling of child windows by clicking a link that opens a new browser window/tab, then verifies that the new page contains a Login button with the expected text.

Starting URL: https://www.rahulshettyacademy.com/loginpagePractise/

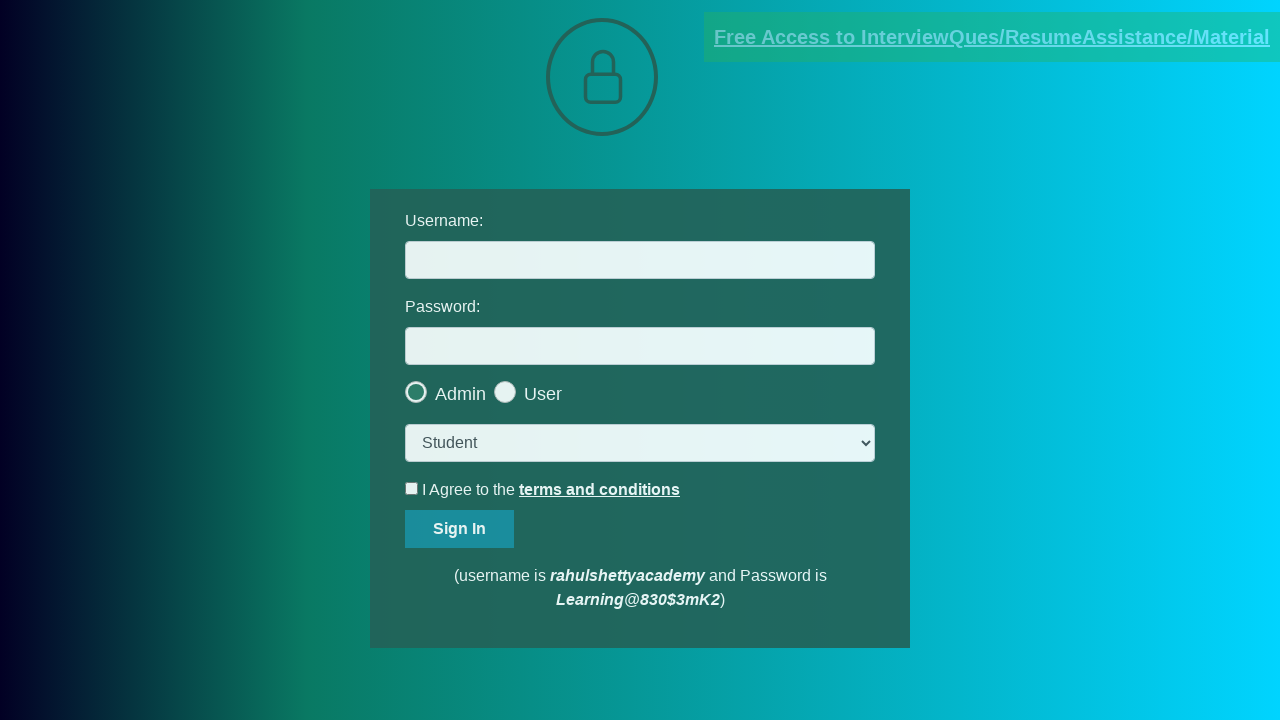

Located the blinking text link that opens a new window
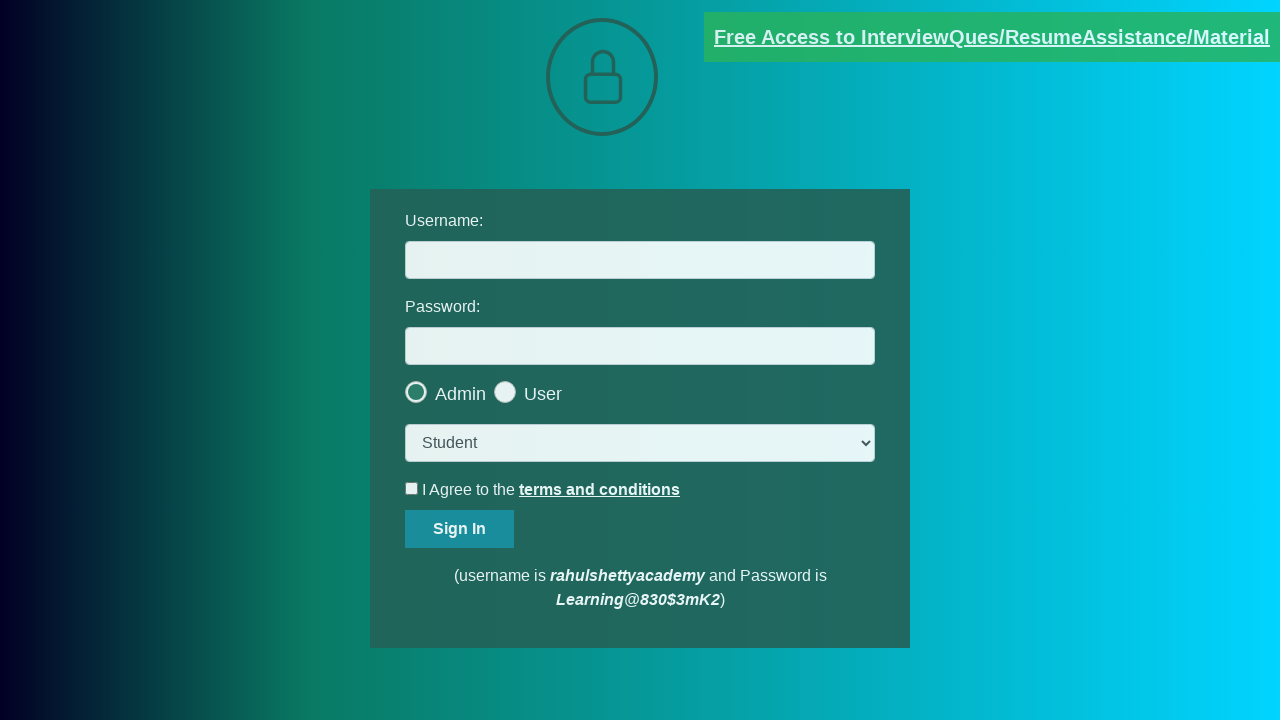

Clicked the blinking link and captured the new page instance at (992, 37) on [href*='documents-request']
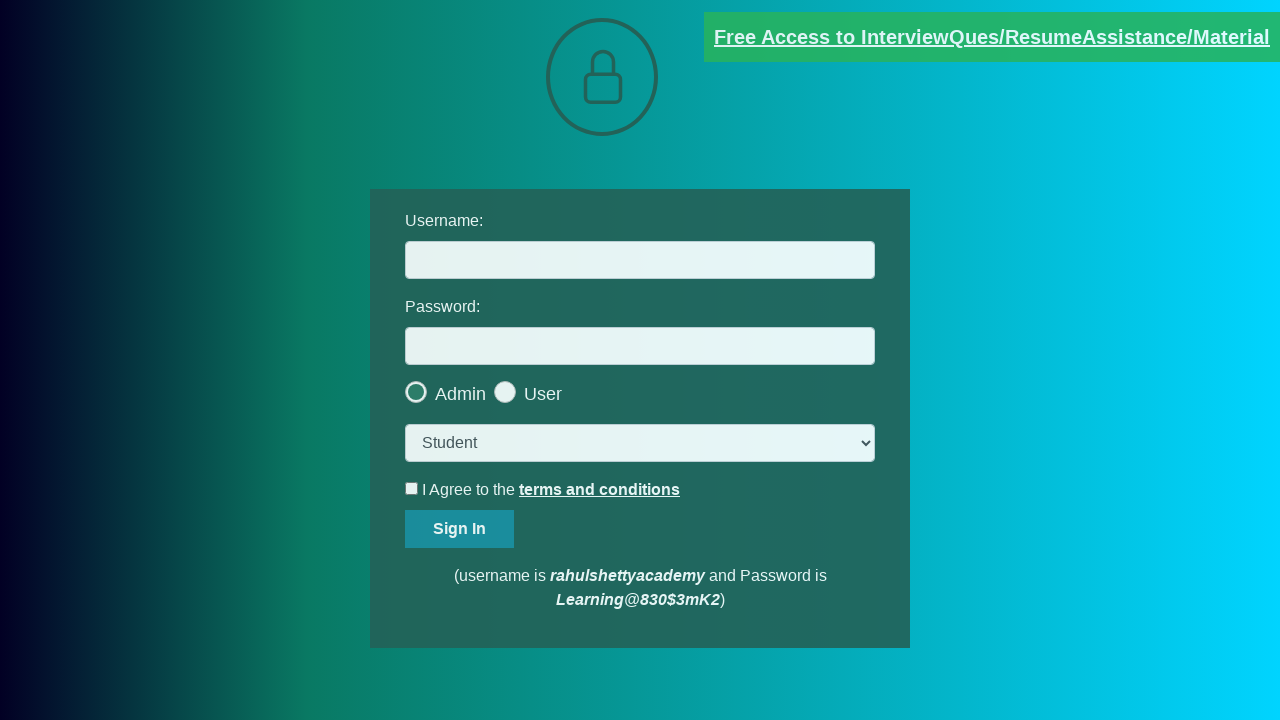

Retrieved the new page object from the context listener
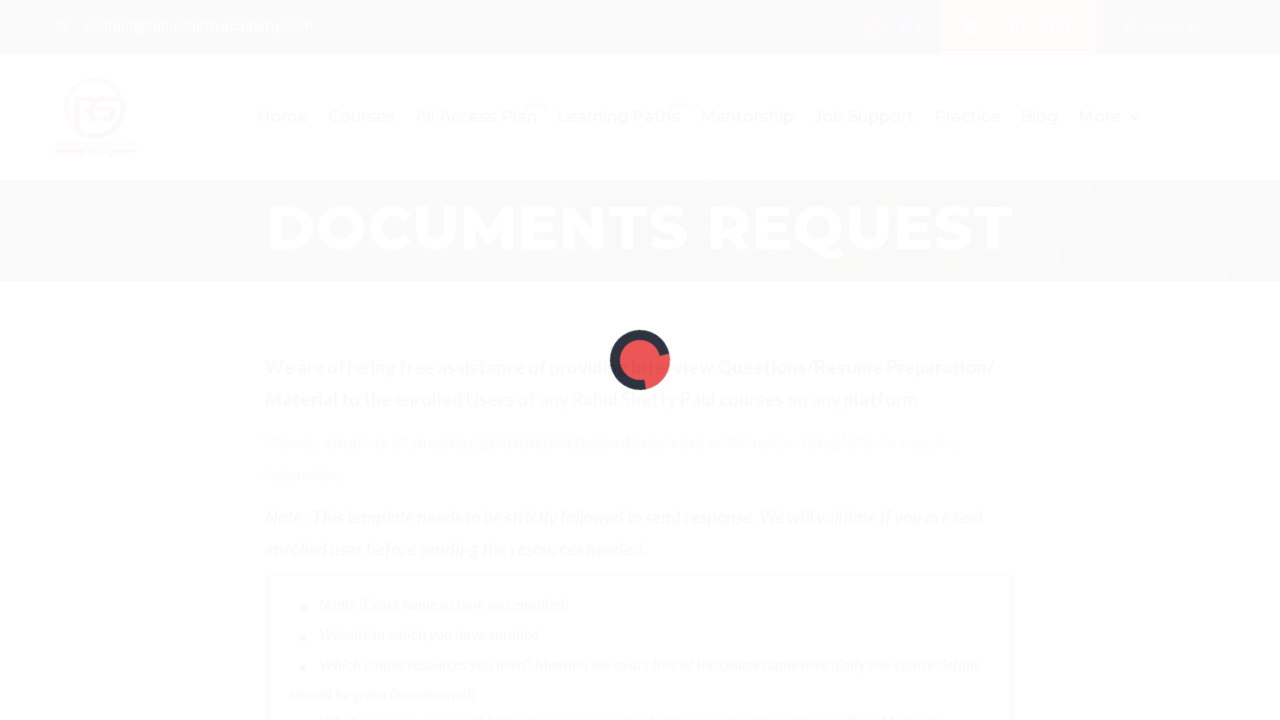

Waited for the new page to fully load
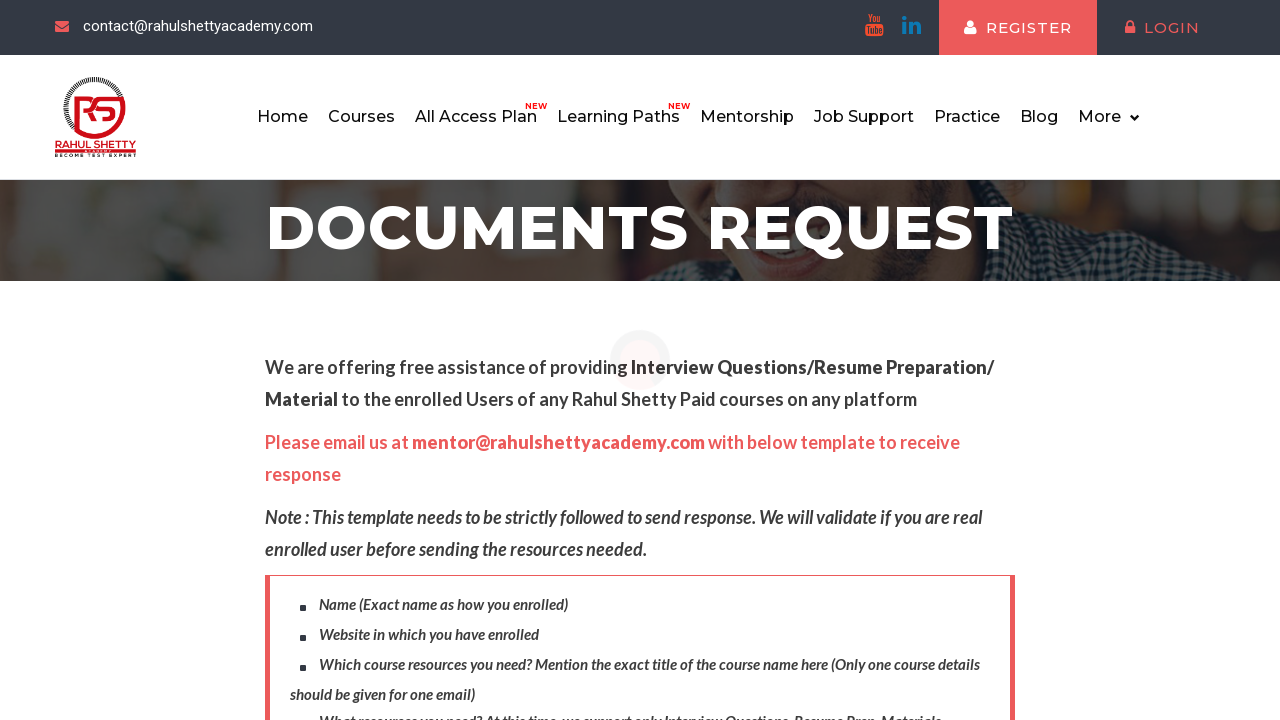

Verified that the Login button is present with the correct text on the new page
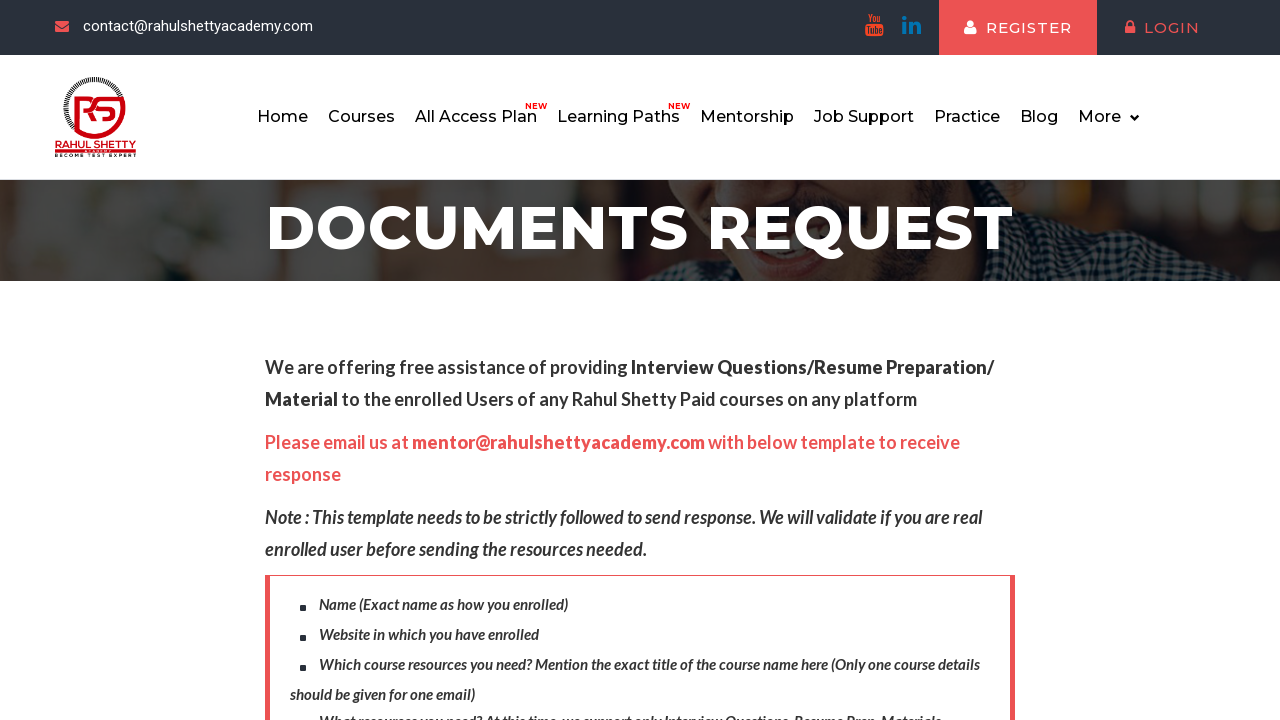

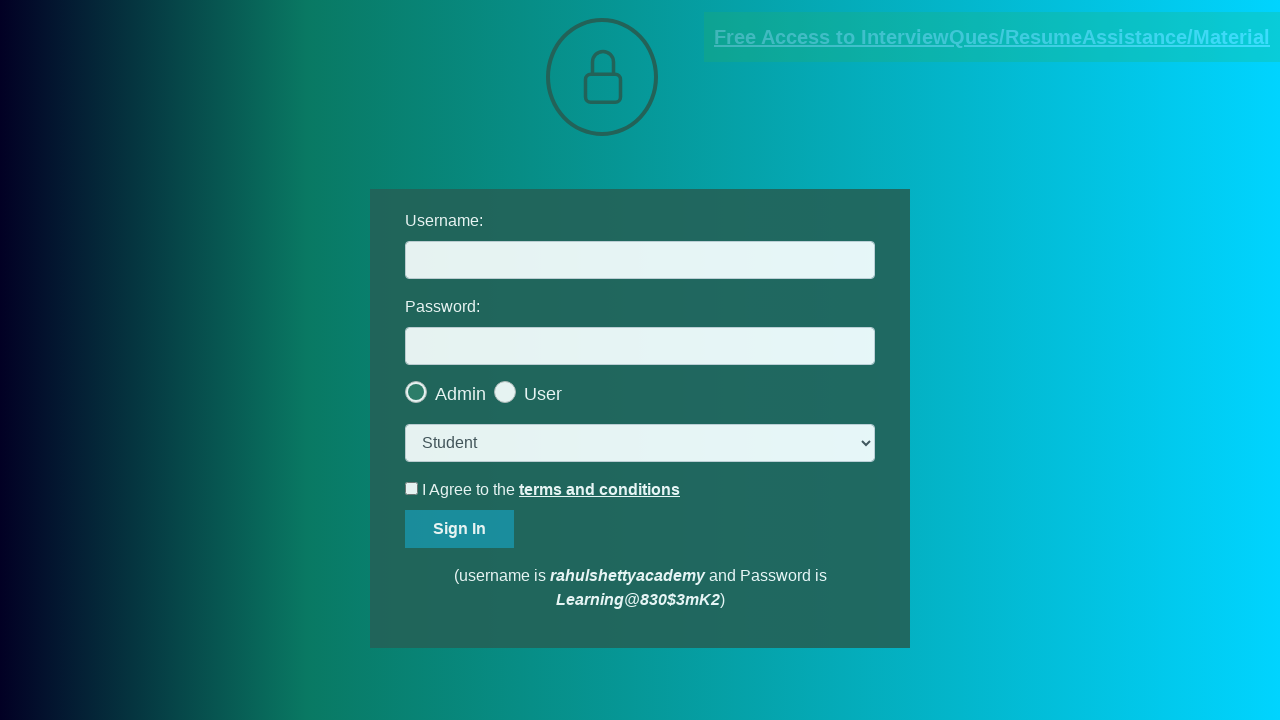